Tests that a readonly input field cannot be modified and retains its original value

Starting URL: https://www.selenium.dev/selenium/web/web-form.html

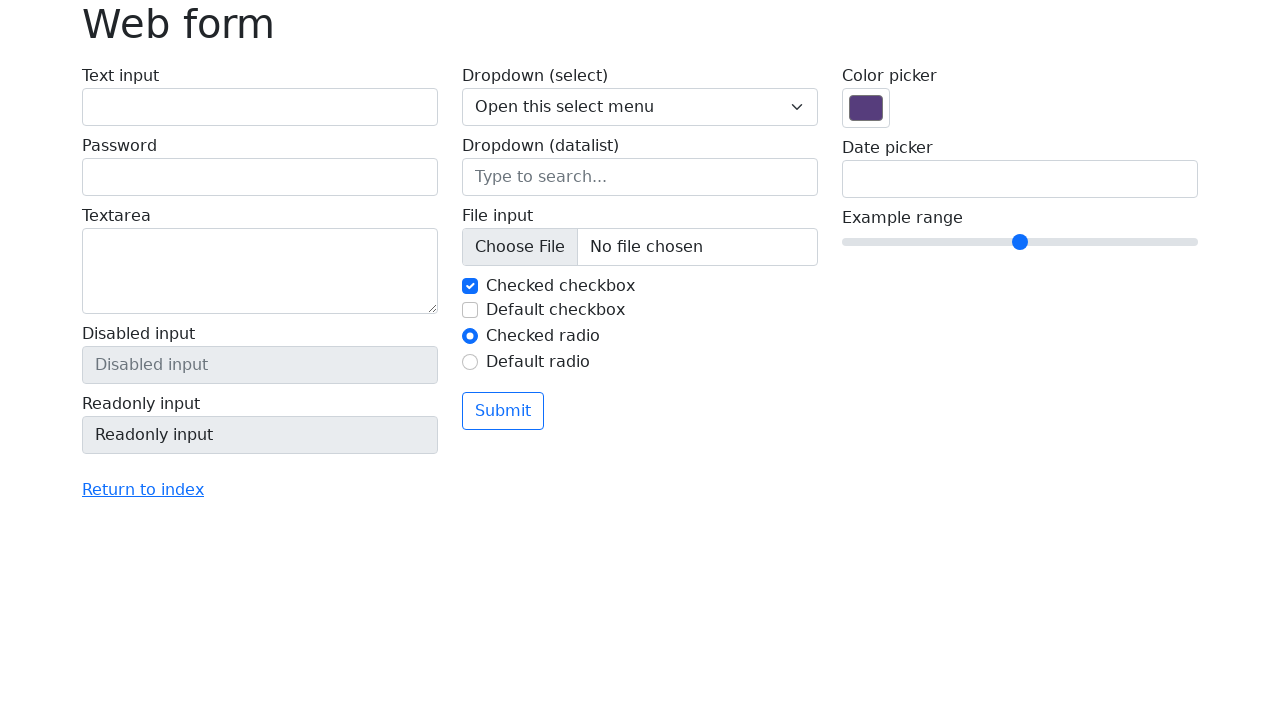

Attempted to fill readonly input field with 'test' using force=True on input[name='my-readonly']
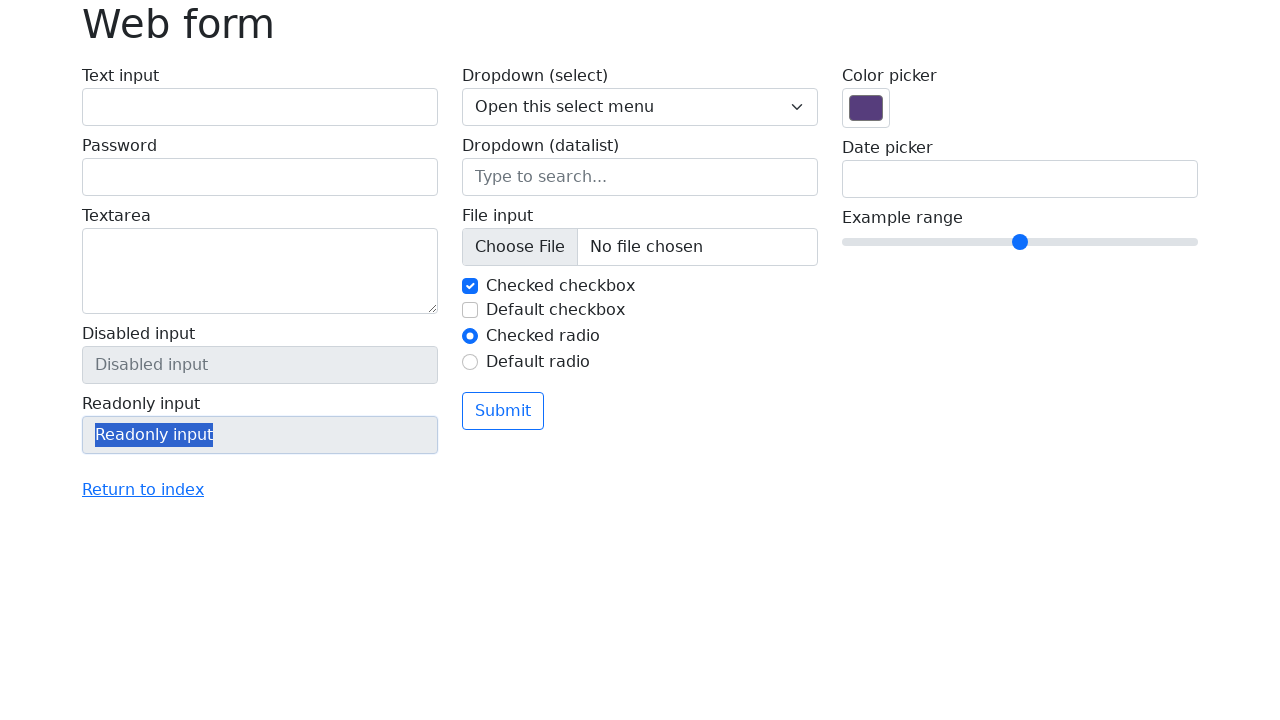

Verified readonly input field retains original value 'Readonly input' after fill attempt
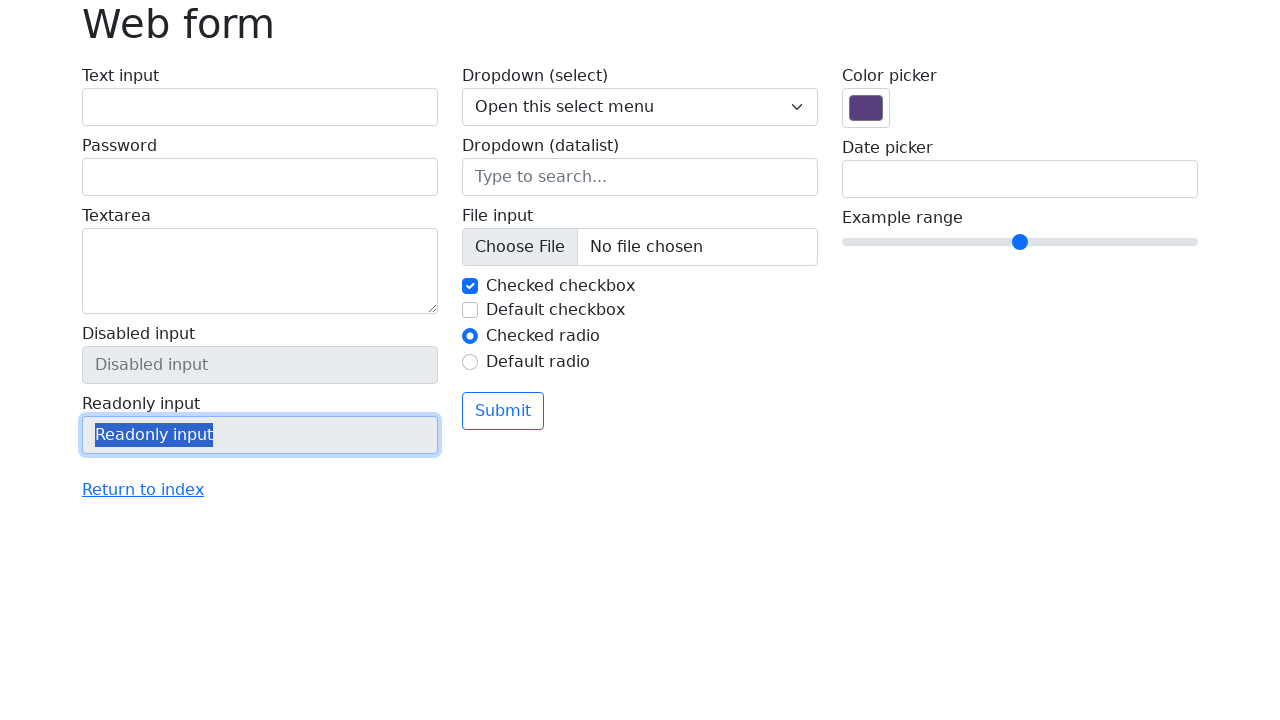

Attempted to clear readonly input field using force=True on input[name='my-readonly']
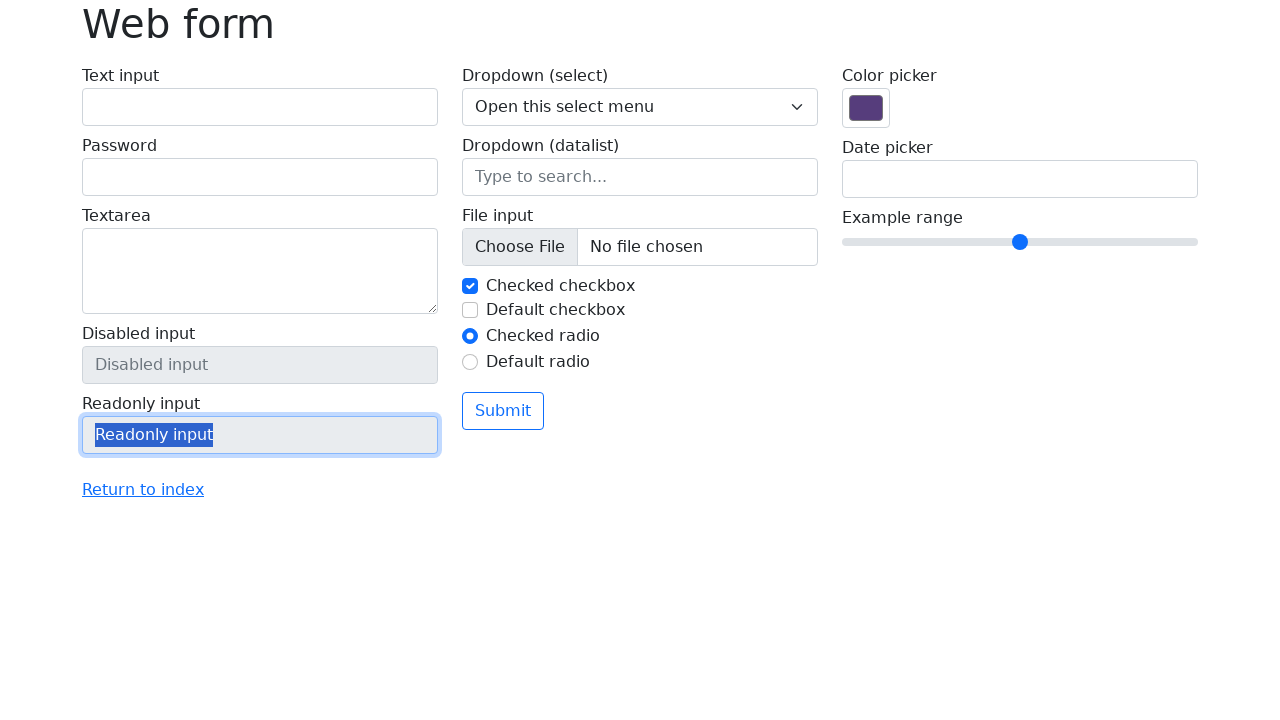

Verified readonly input field still retains original value 'Readonly input' after clear attempt
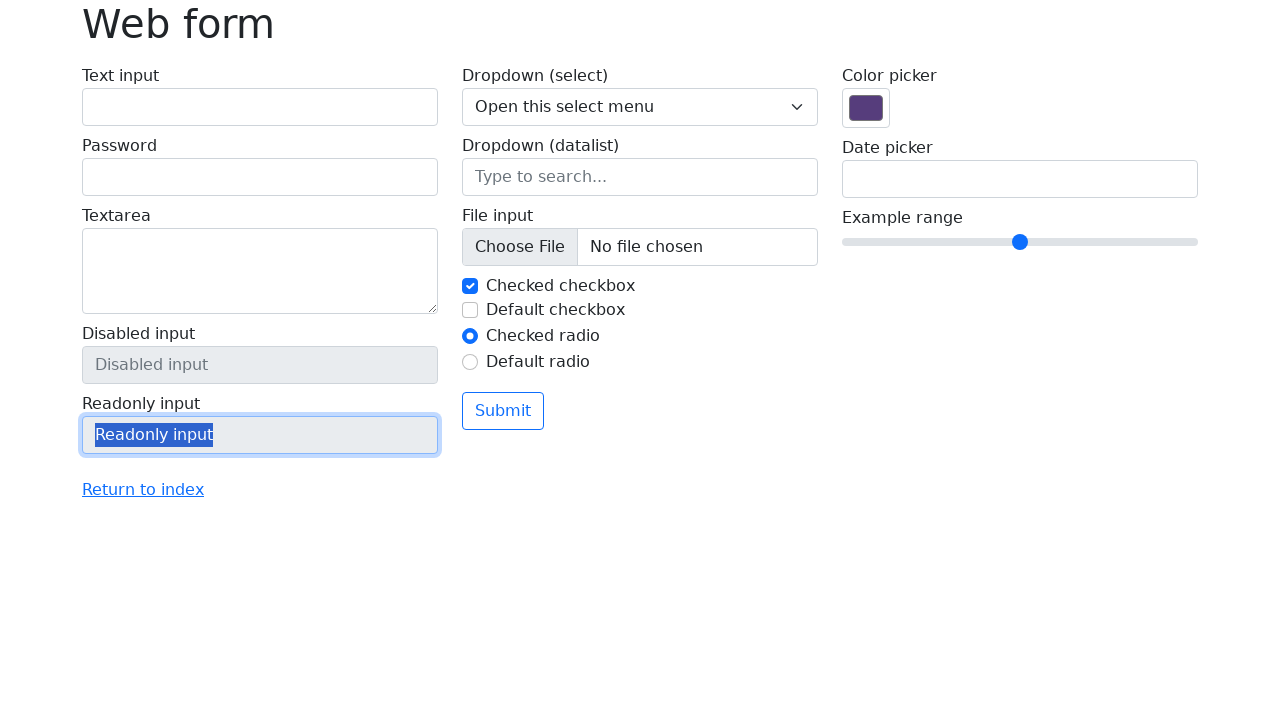

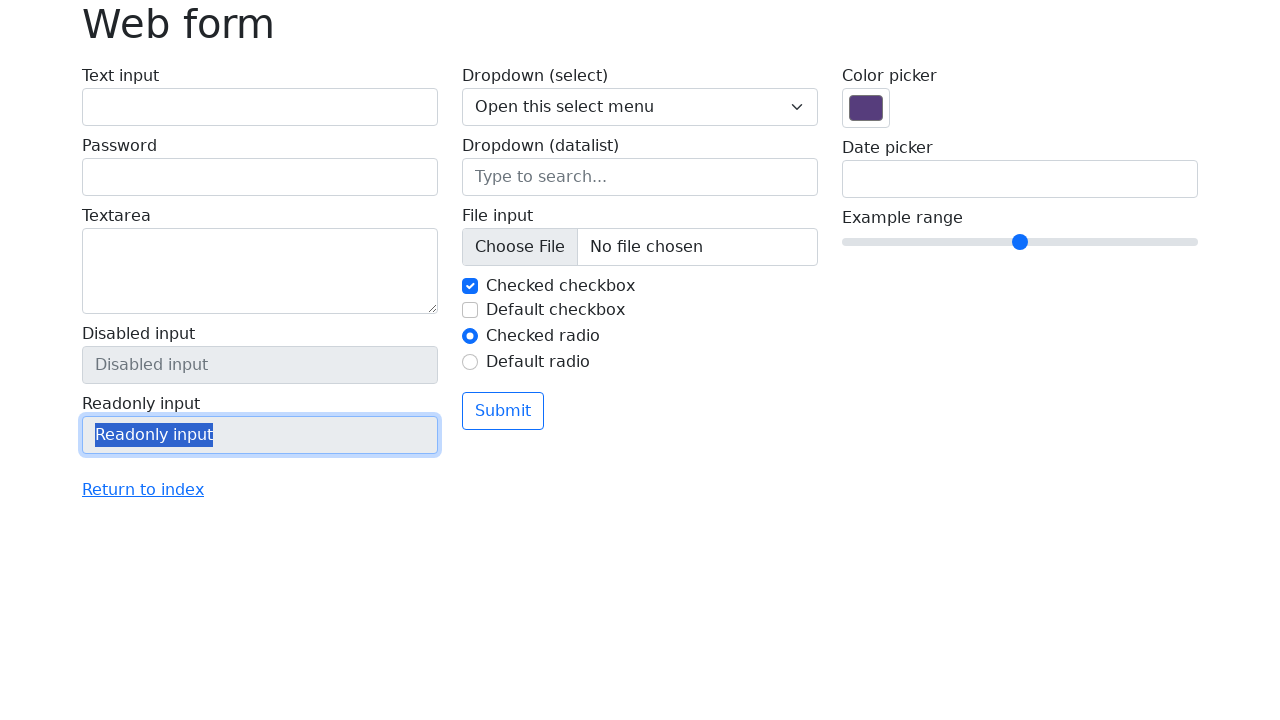